Navigates to actiTIME website, clicks on the free trial link, and fills in the first name field on the trial form

Starting URL: https://www.actitime.com/

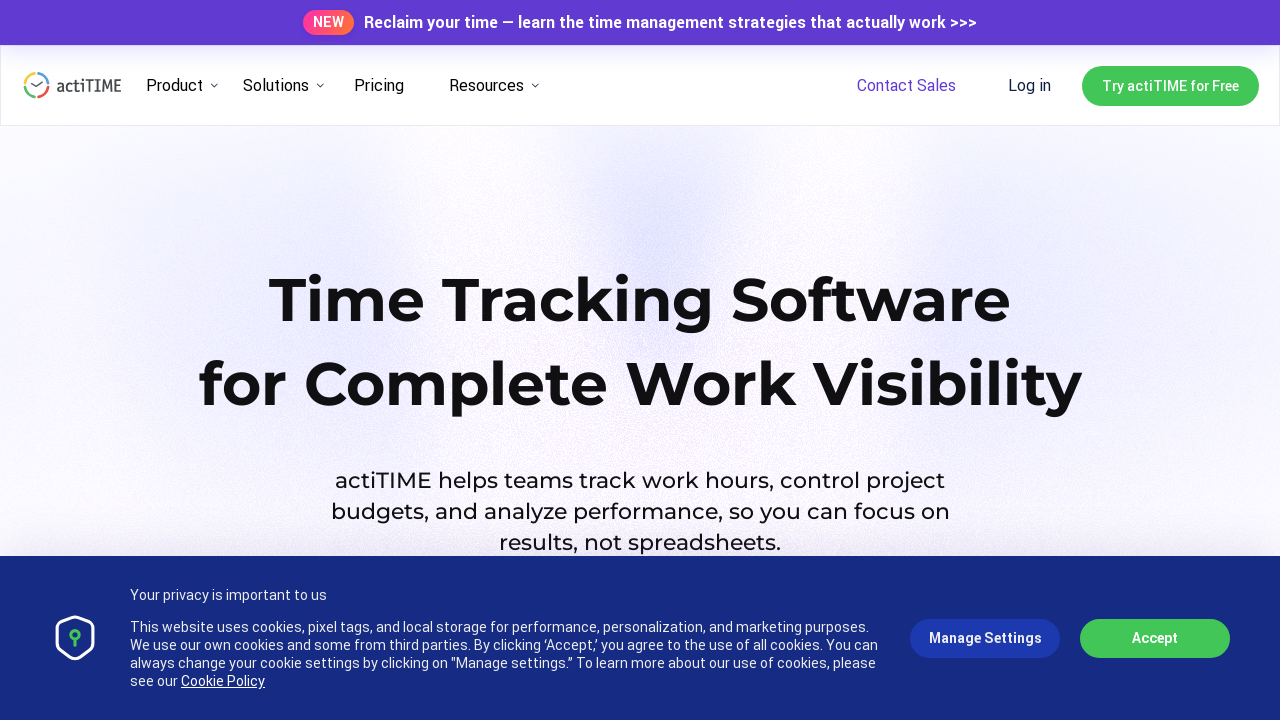

Navigated to actiTIME website
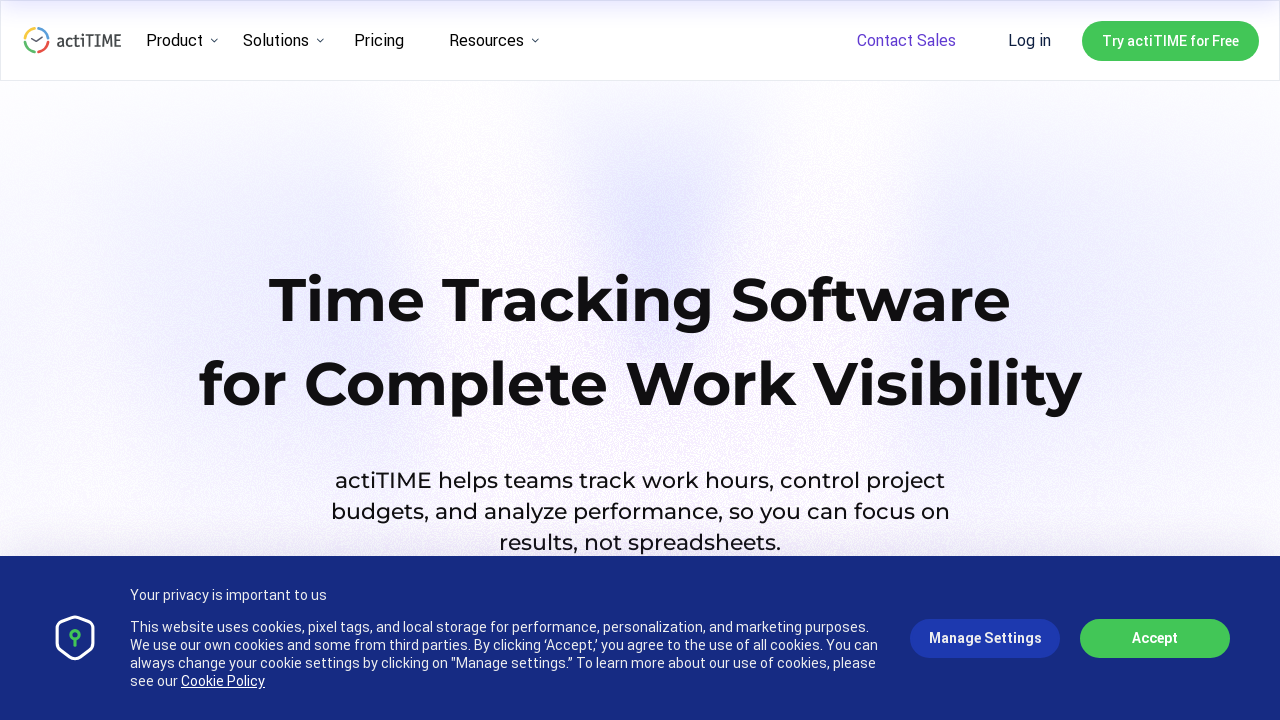

Clicked on 'Try actiTIME for Free' link at (1170, 40) on text='Try actiTIME for Free'
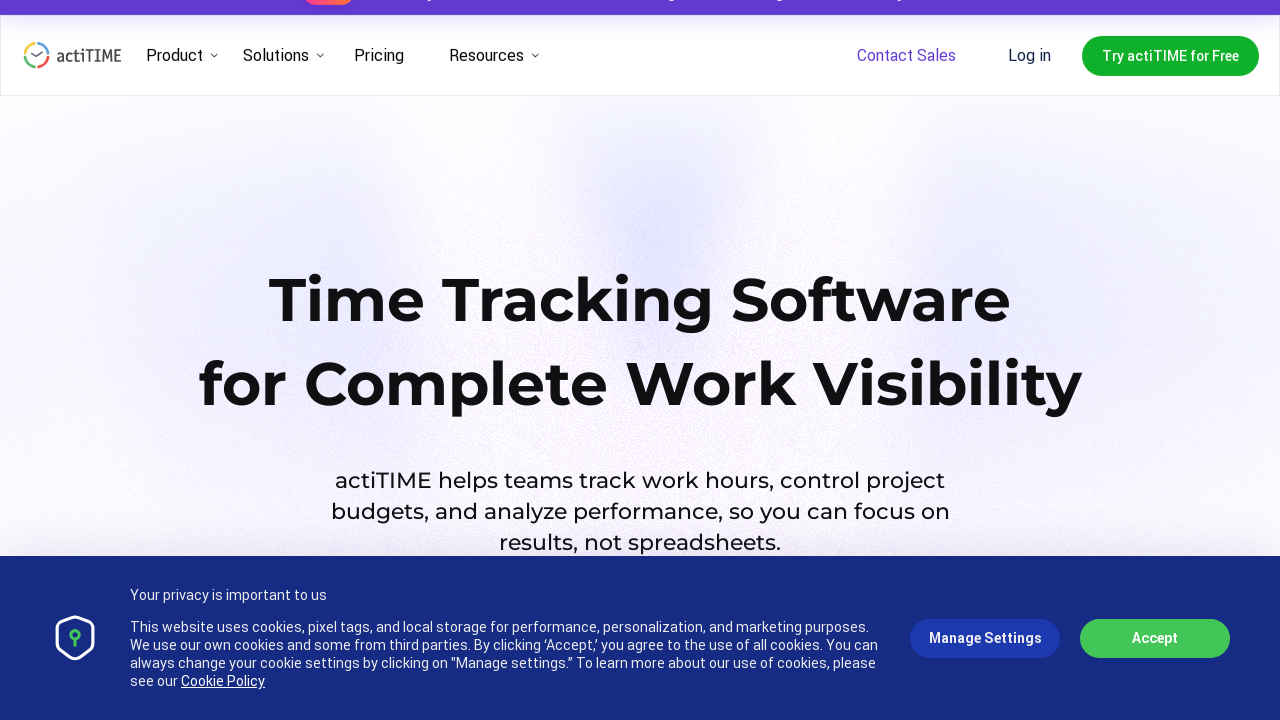

Navigated to free trial page
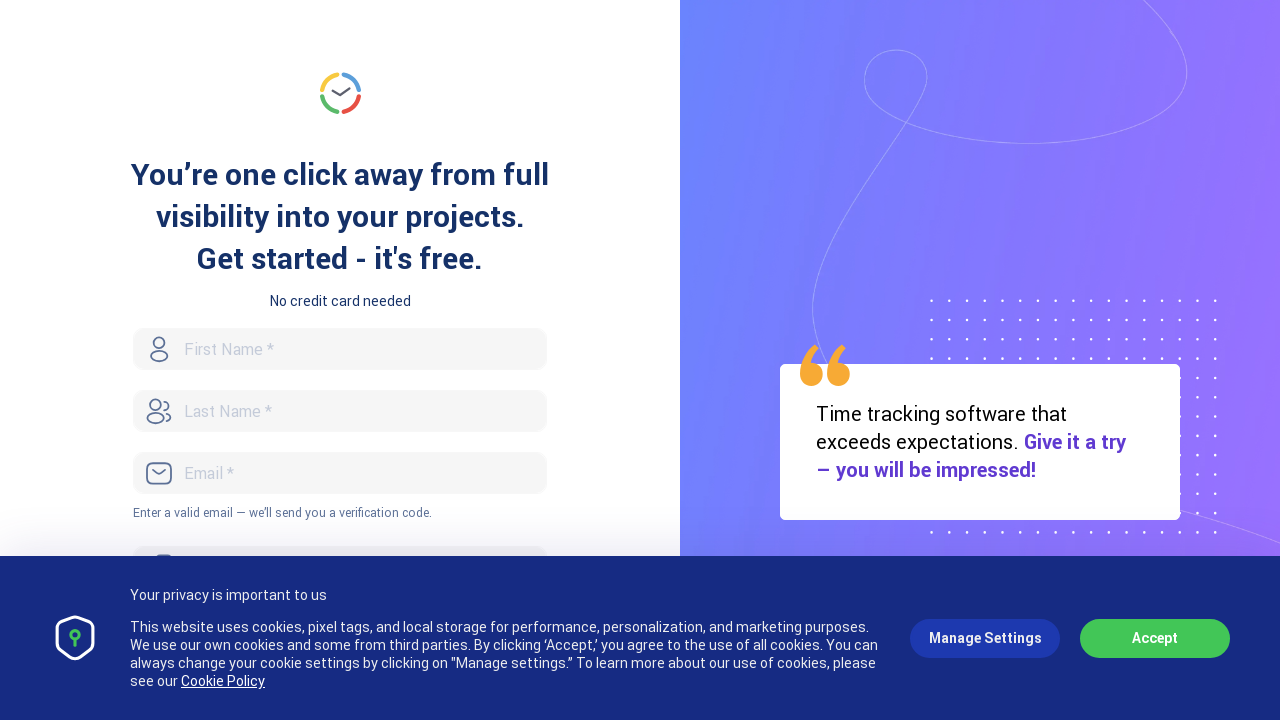

Filled in first name field with 'Testdata' on #FirstName
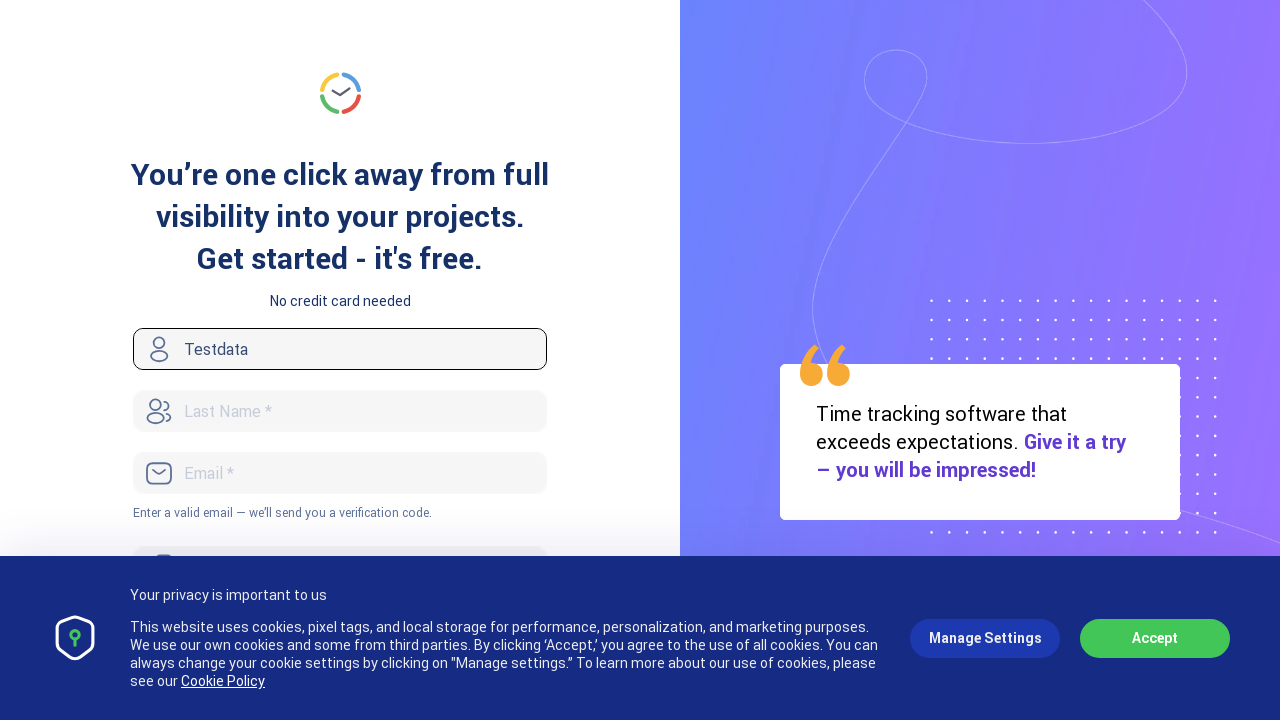

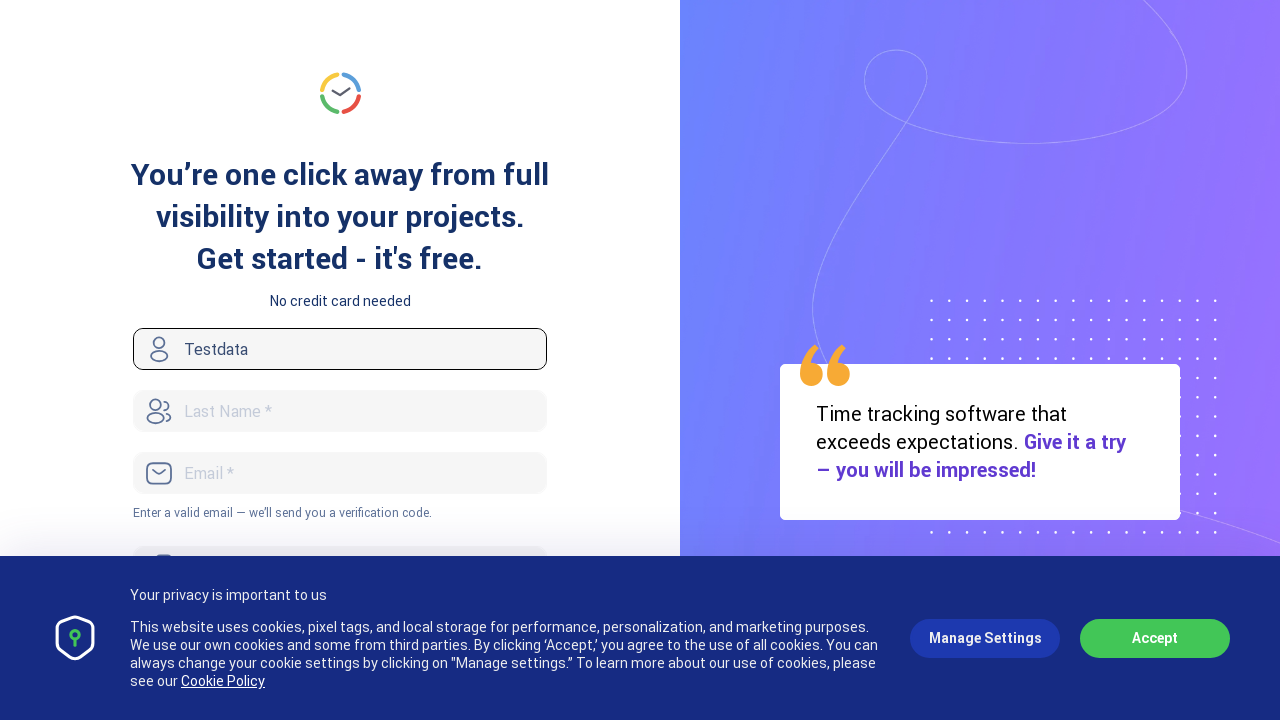